Navigates to the Button Group documentation page and verifies the h1 heading is present

Starting URL: https://flowbite-svelte.com/docs/components/button-group

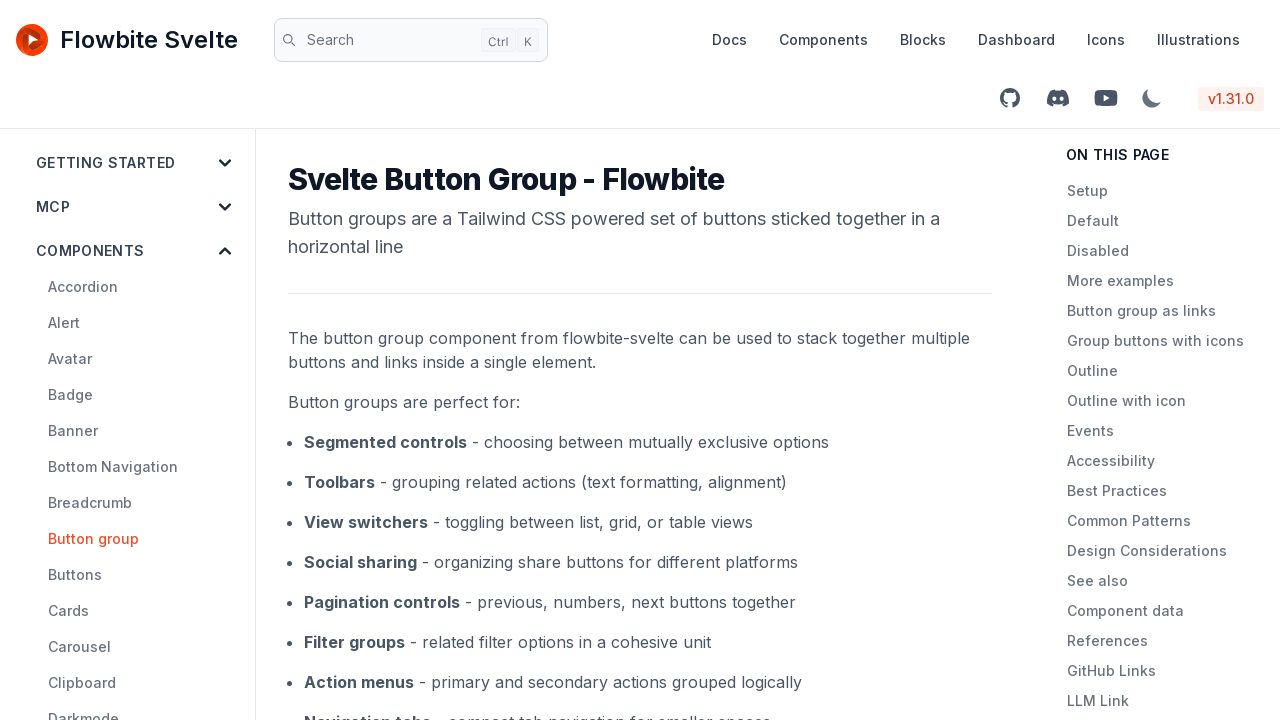

Navigated to Button Group documentation page
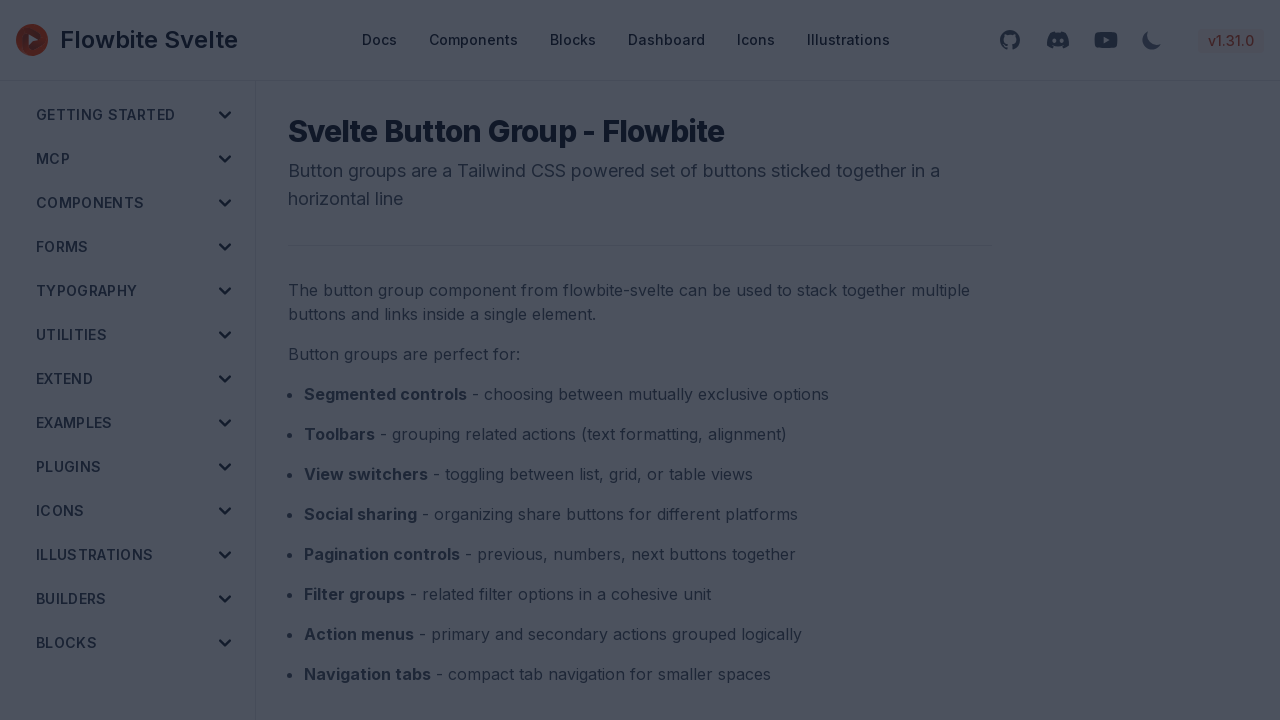

H1 heading loaded on the page
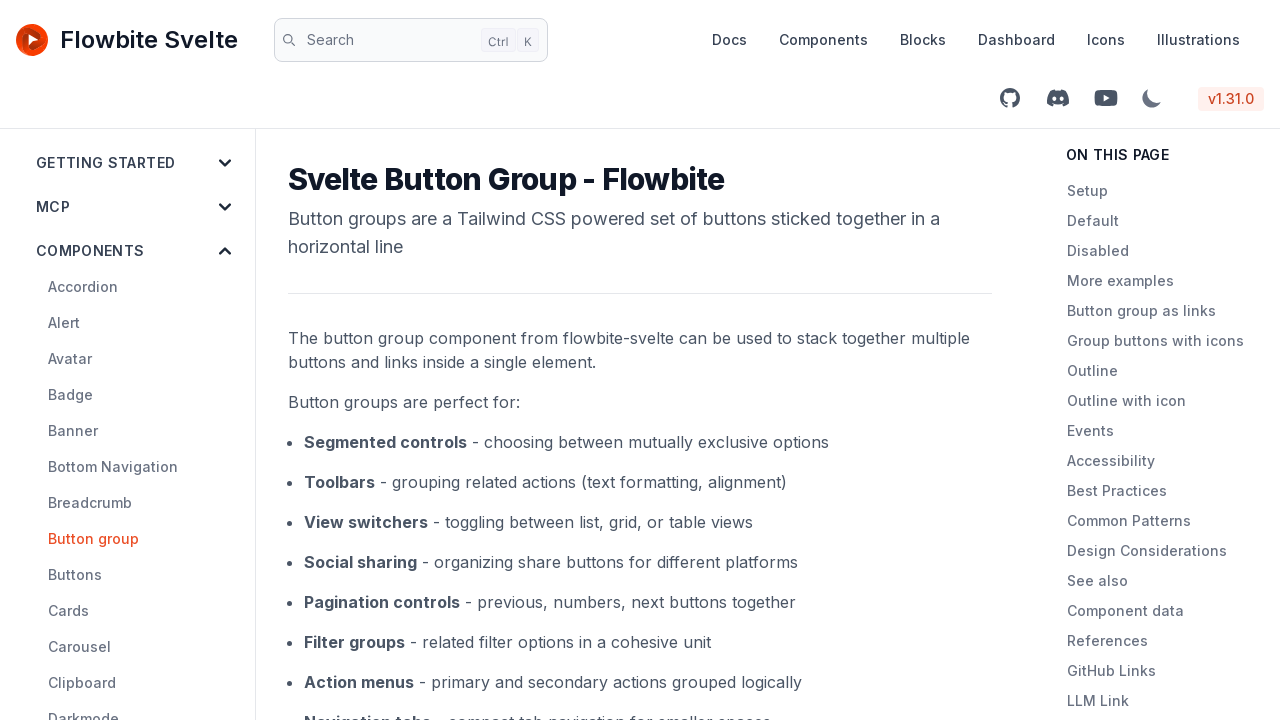

Verified h1 heading is present
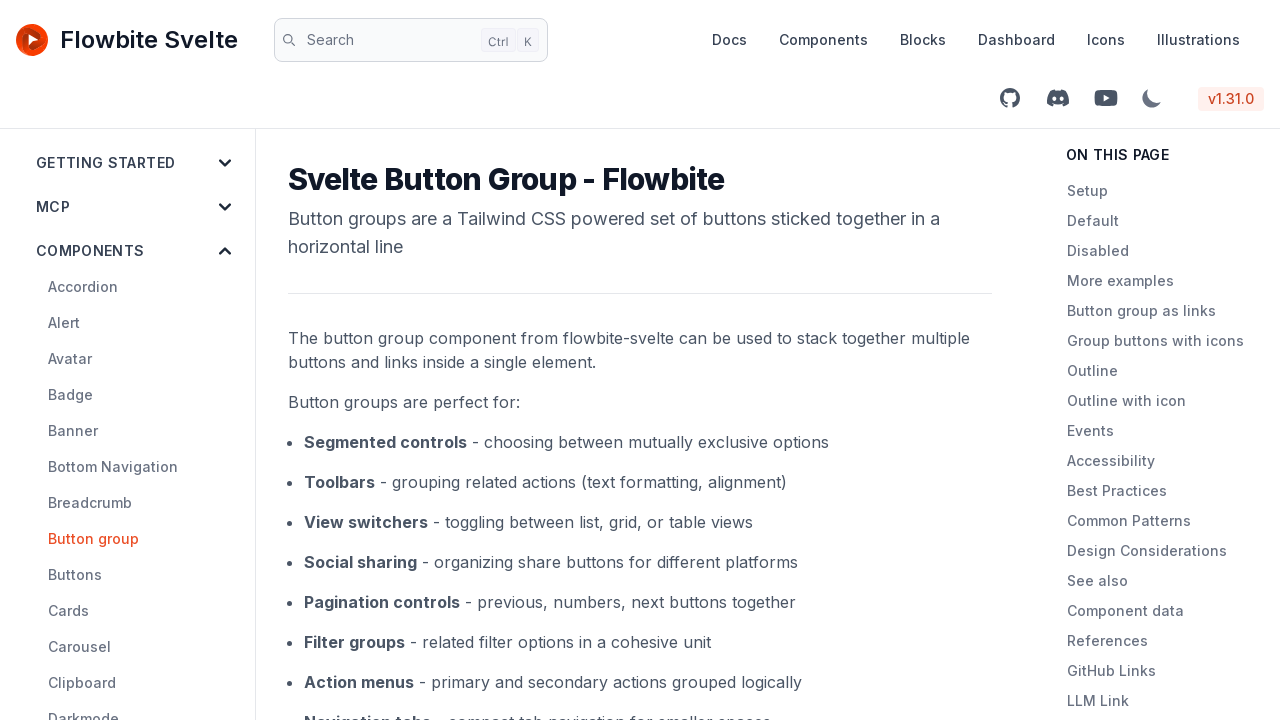

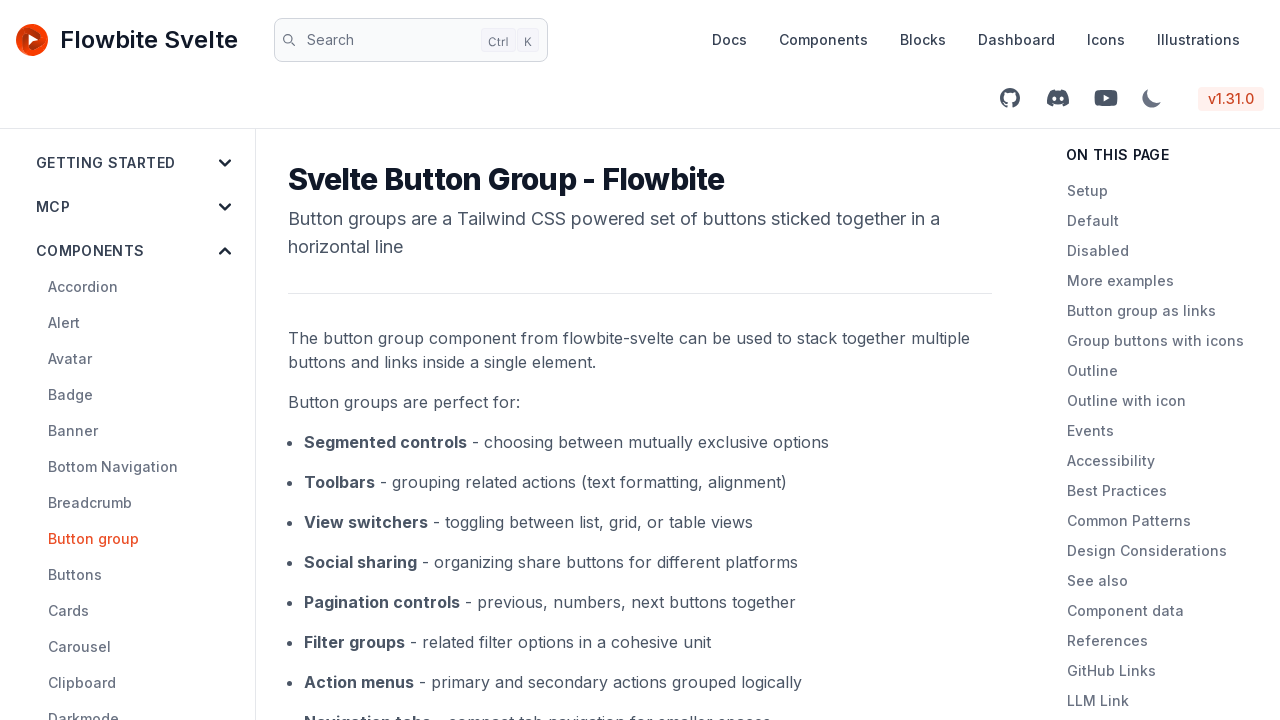